Tests the search functionality on Python.org by entering a search query "pycon" and submitting the form, then verifying results are returned.

Starting URL: http://www.python.org

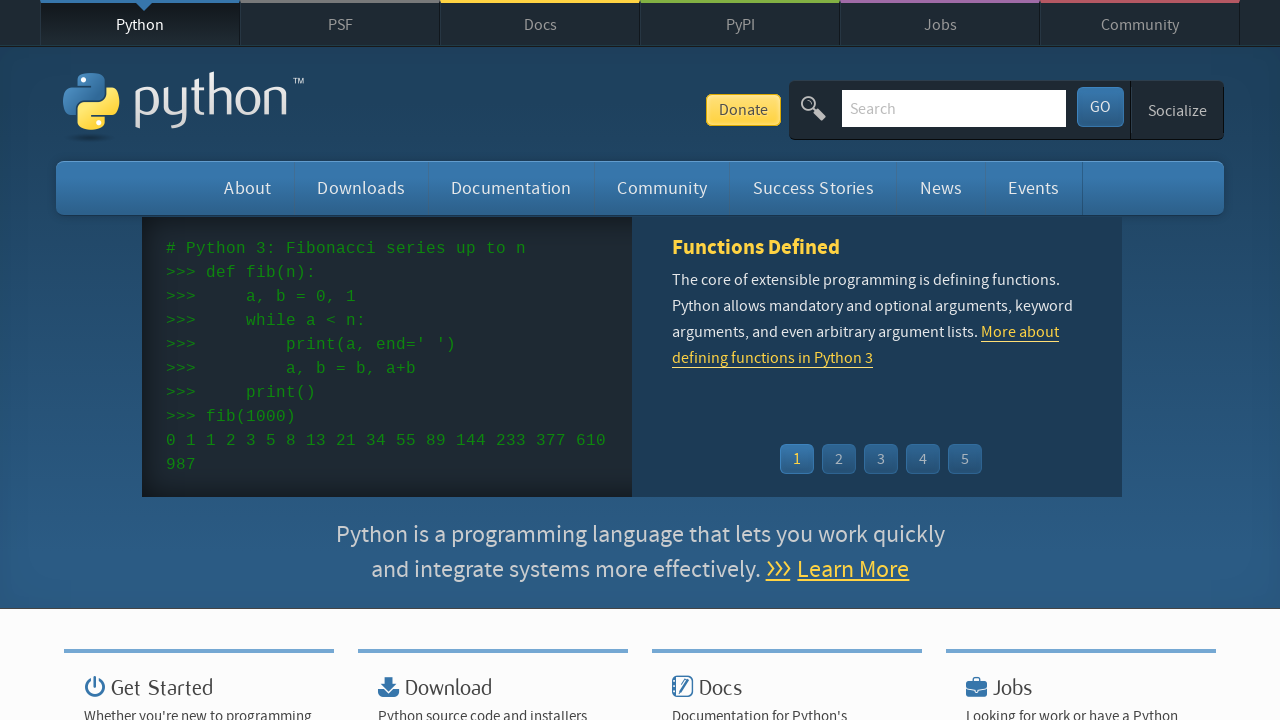

Verified Python.org page title contains 'Python'
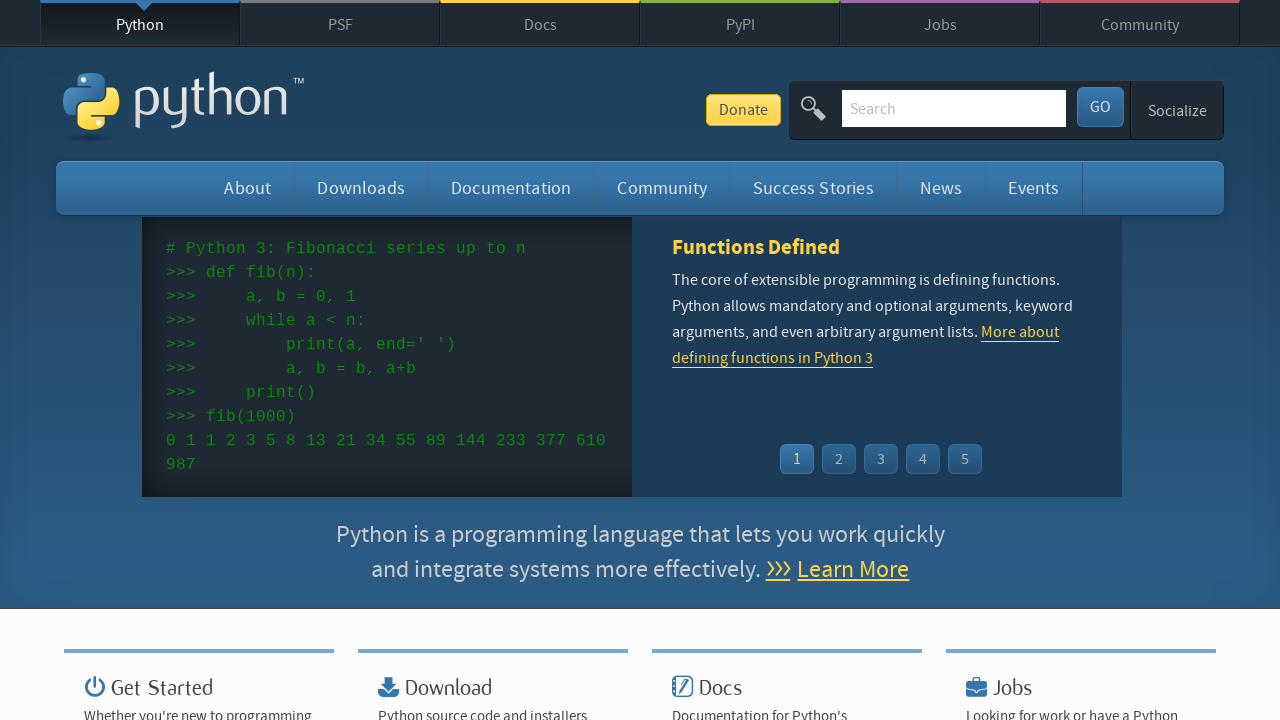

Filled search box with 'pycon' query on input[name='q']
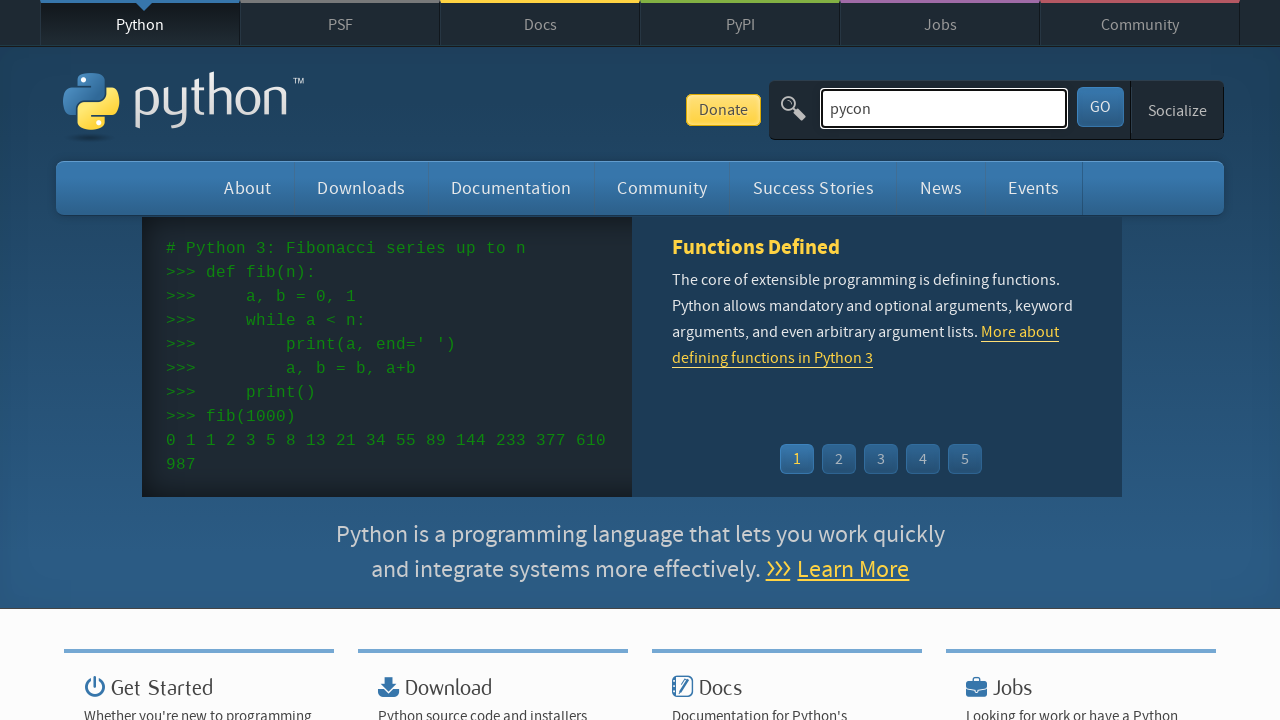

Pressed Enter to submit search form on input[name='q']
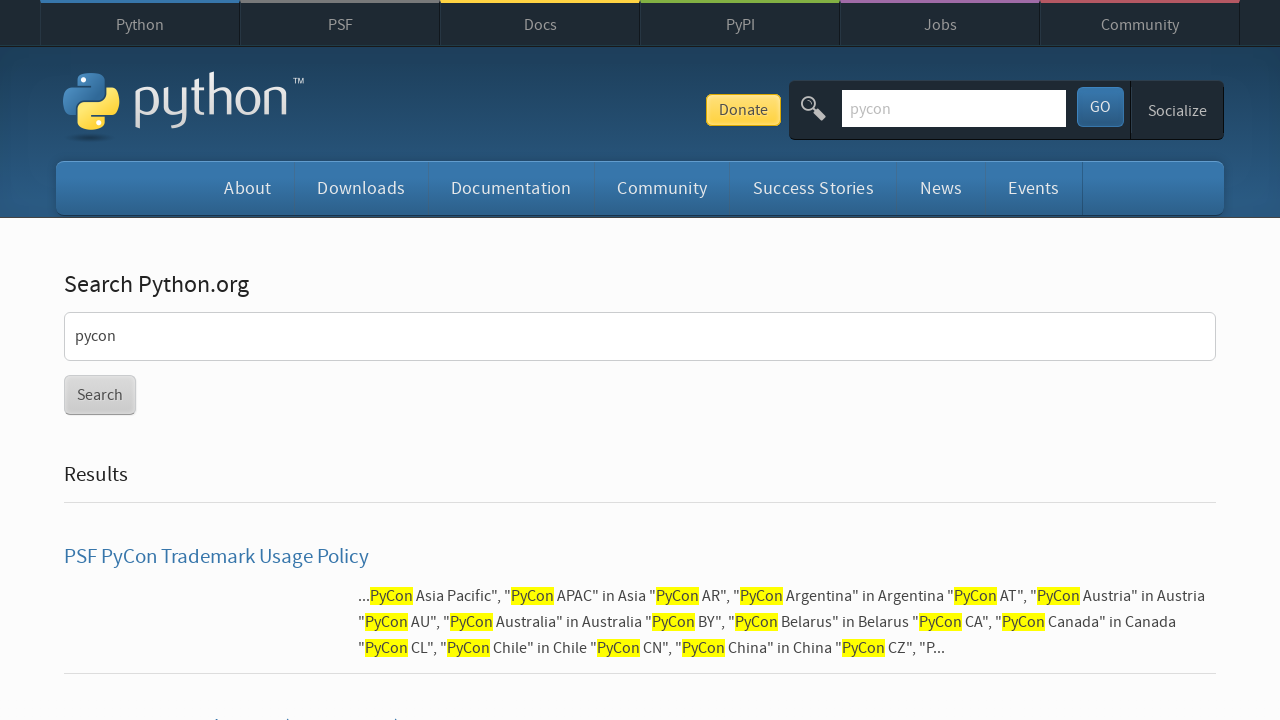

Waited for page to reach domcontentloaded state
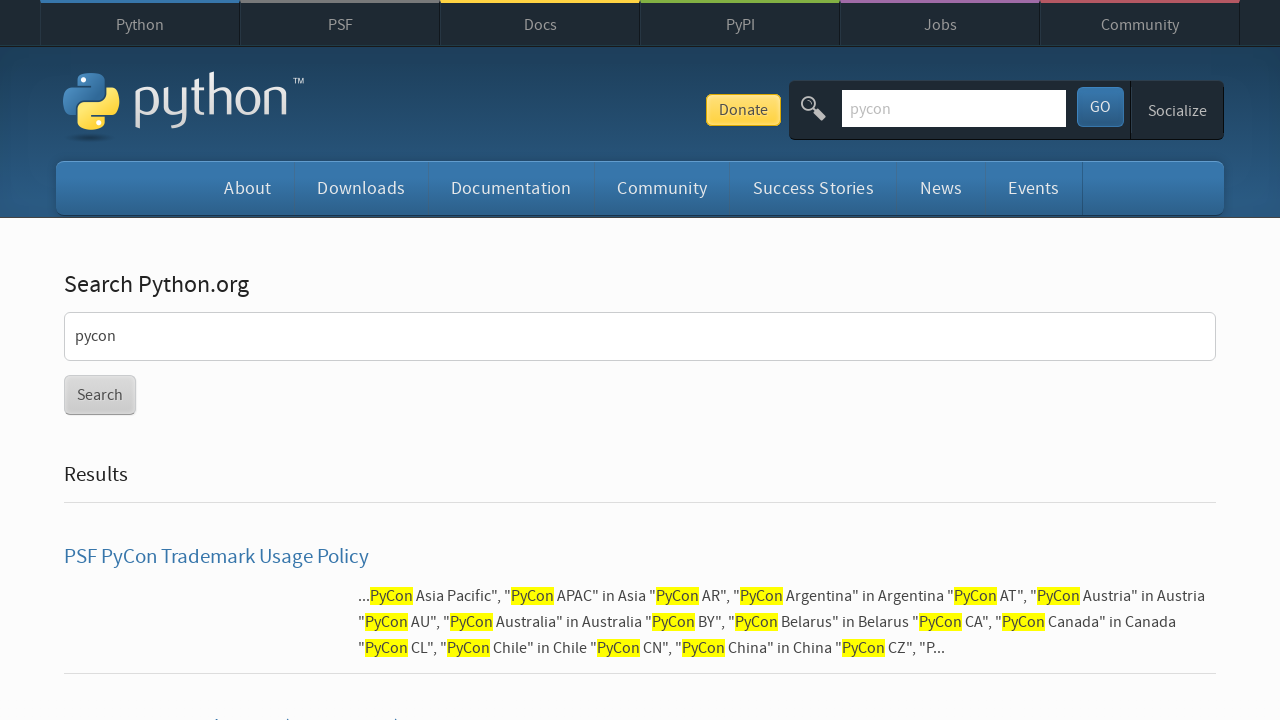

Verified search results returned (no 'No results found' message)
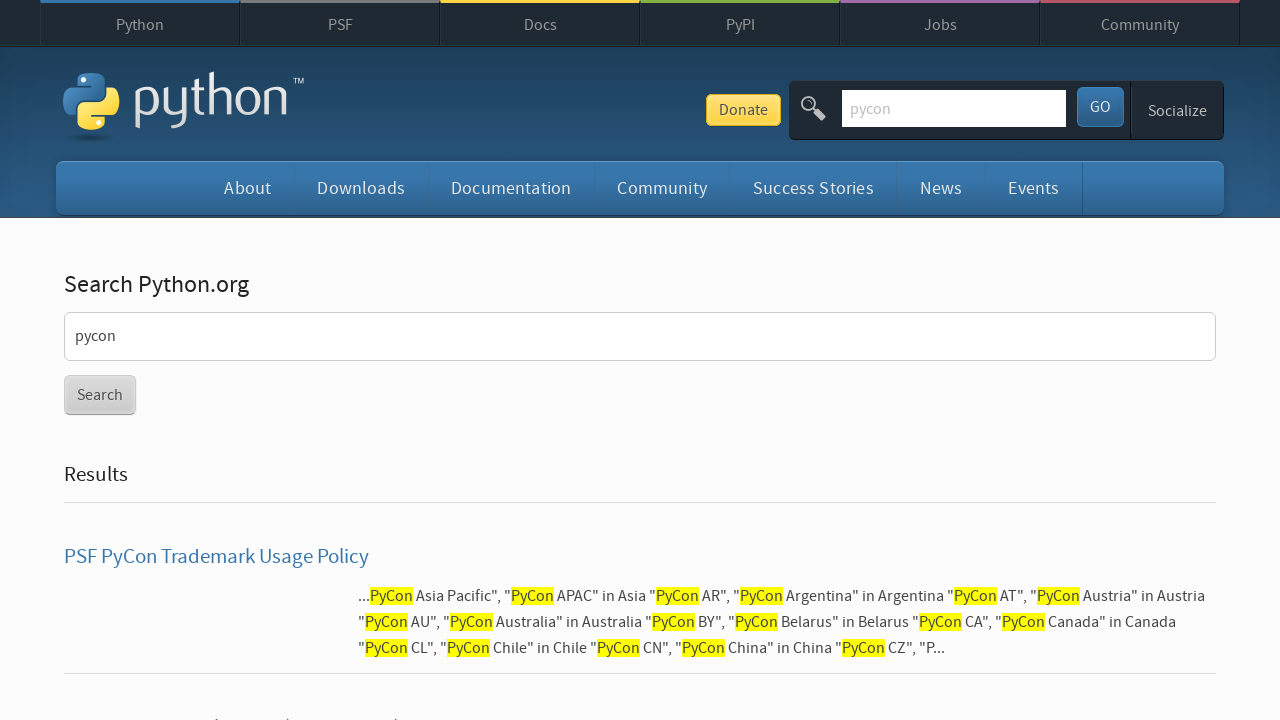

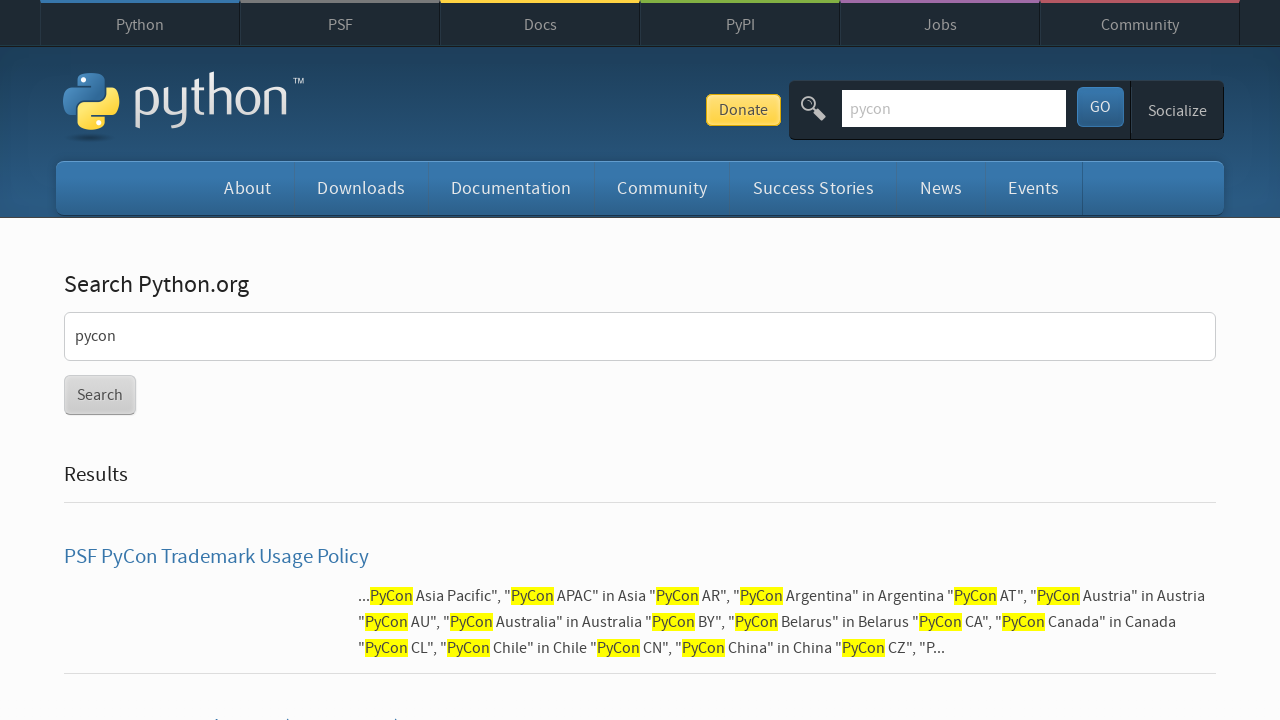